Tests a progress bar UI component by clicking Start, waiting for the progress to reach at least 75%, clicking Stop, and verifying that a result is displayed.

Starting URL: http://uitestingplayground.com/progressbar

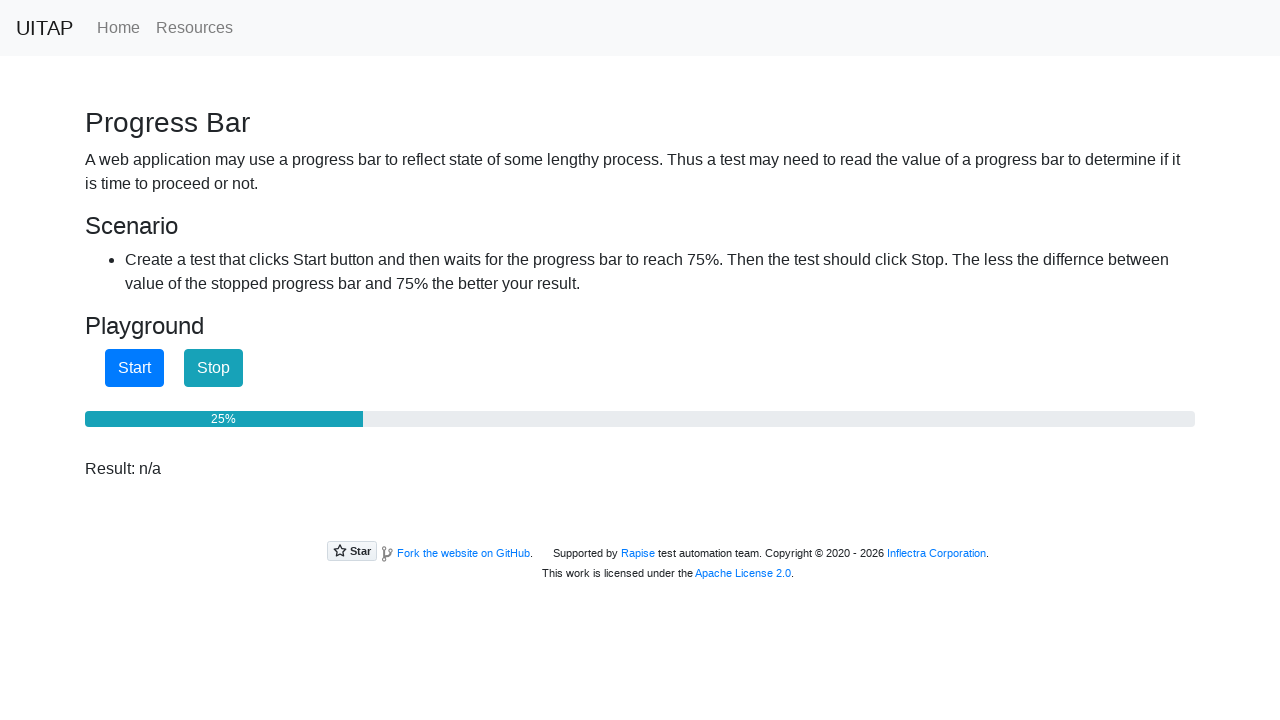

Clicked Start button to begin progress bar at (134, 368) on internal:role=button[name="Start"i]
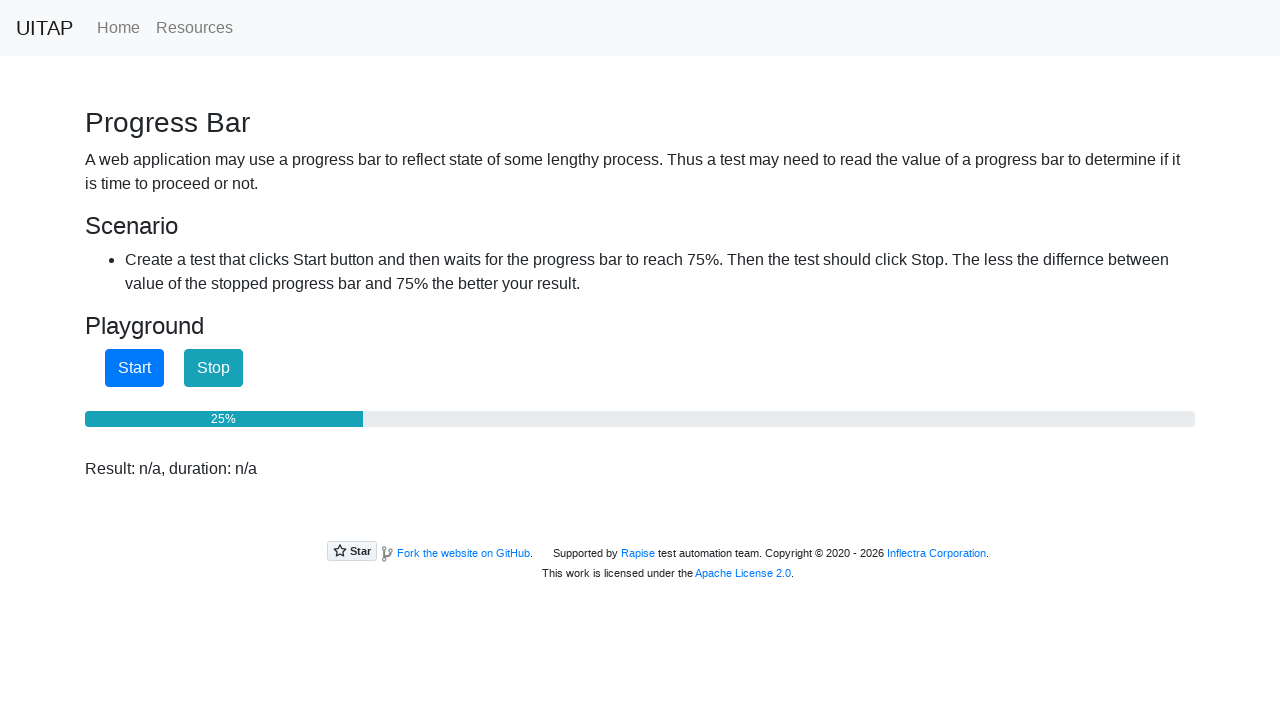

Progress bar reached at least 75%
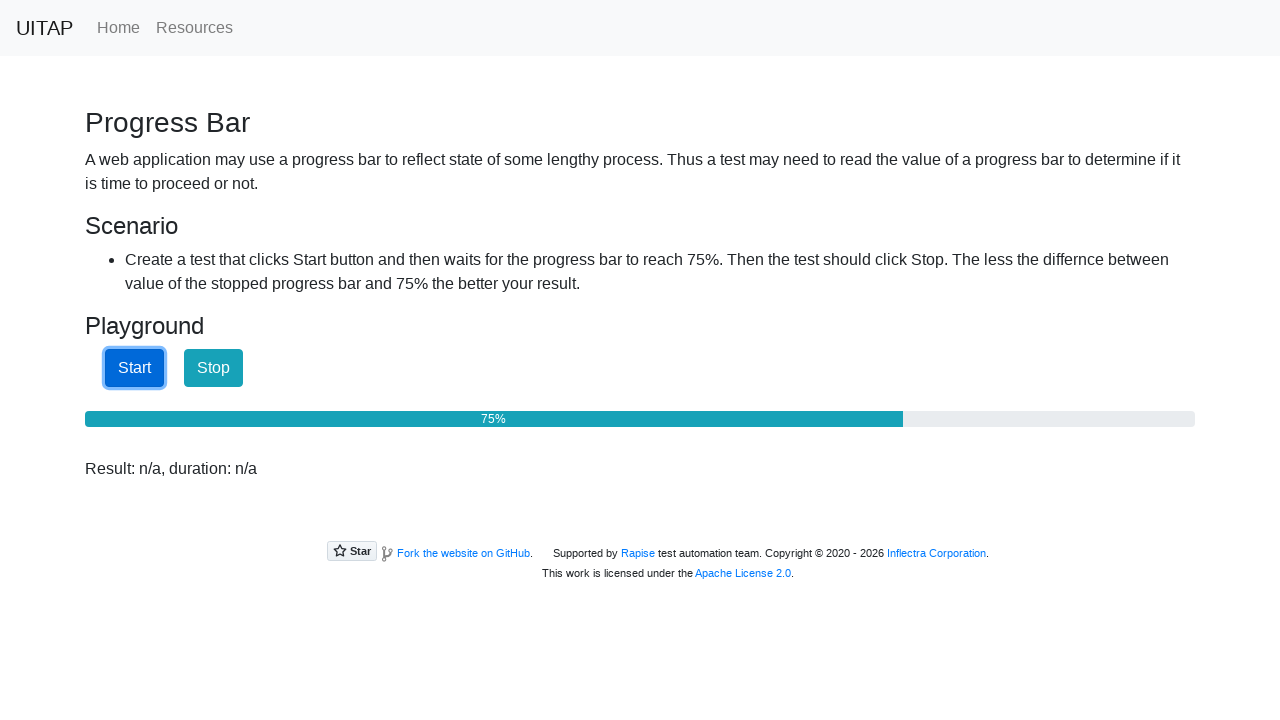

Clicked Stop button to halt progress bar at (214, 368) on internal:role=button[name="Stop"i]
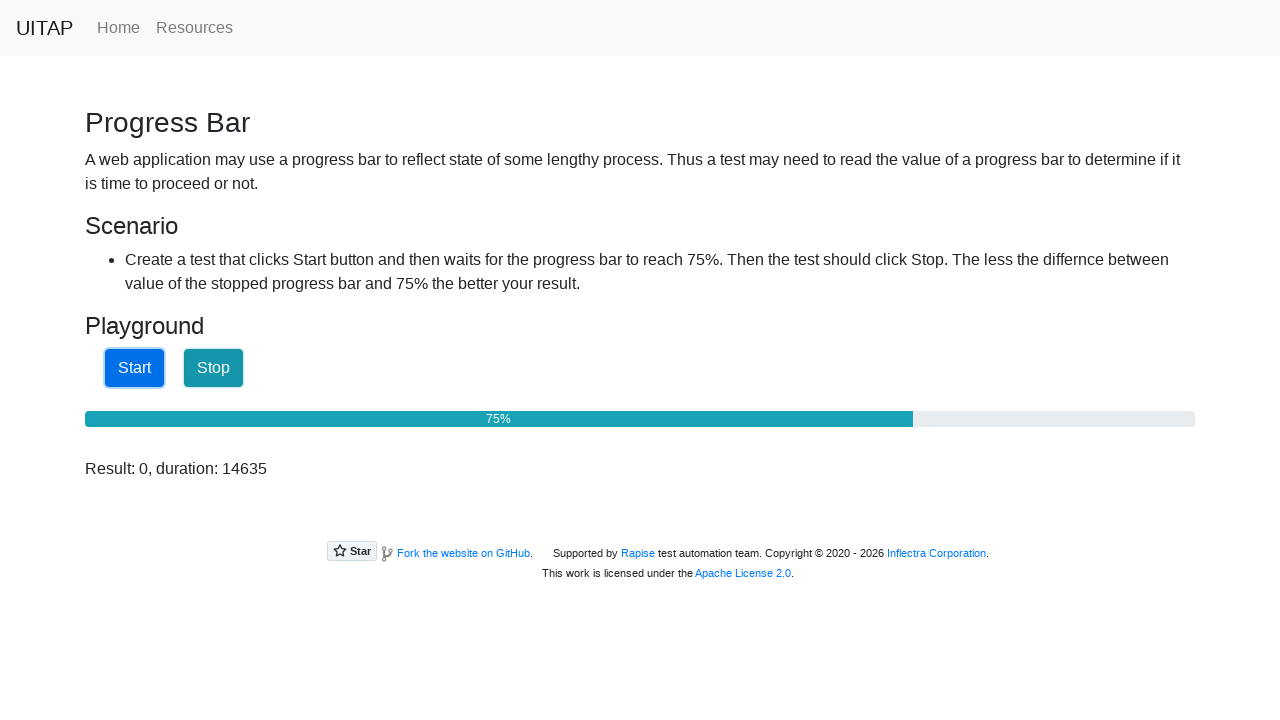

Located result element on page
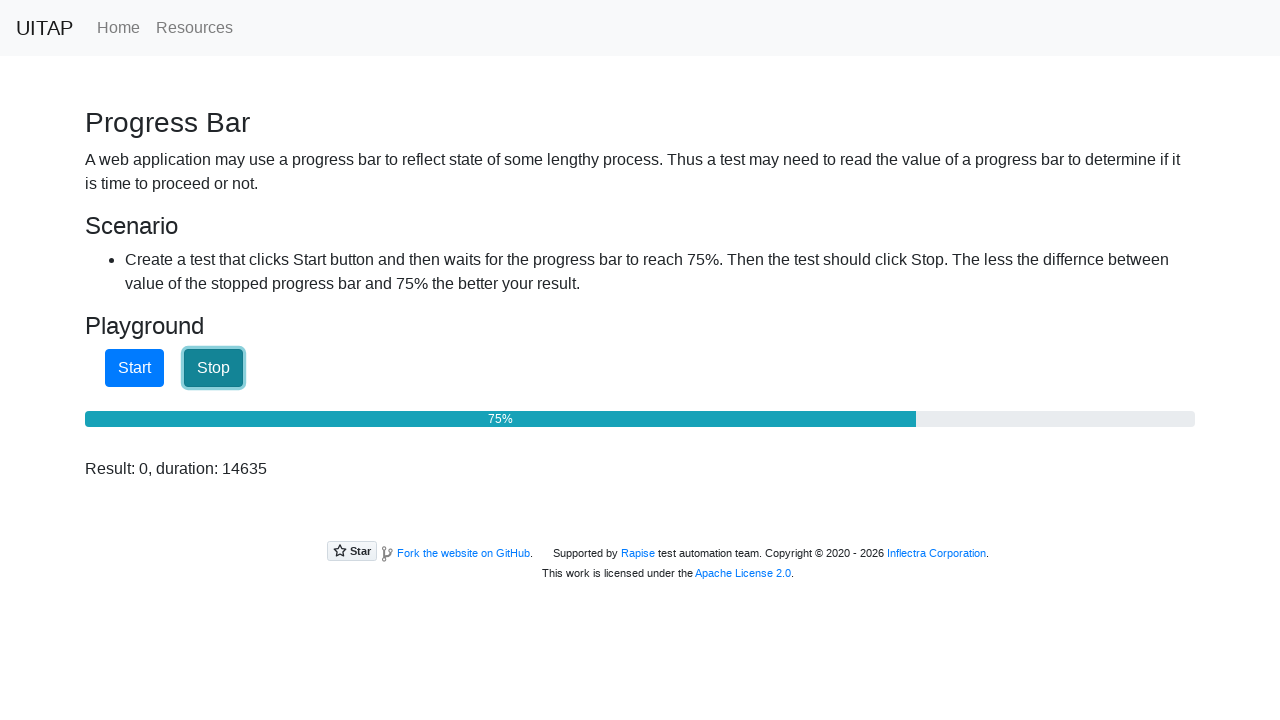

Retrieved result text content
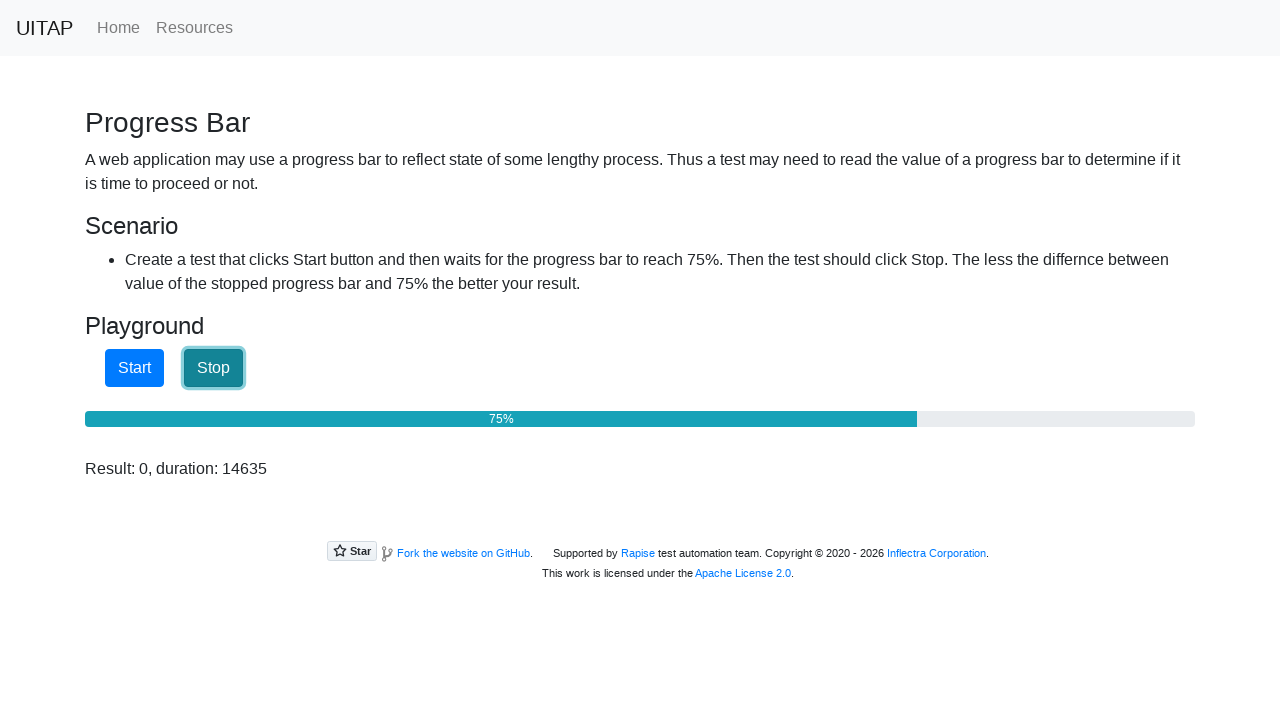

Verified 'Result:' text is present in result element
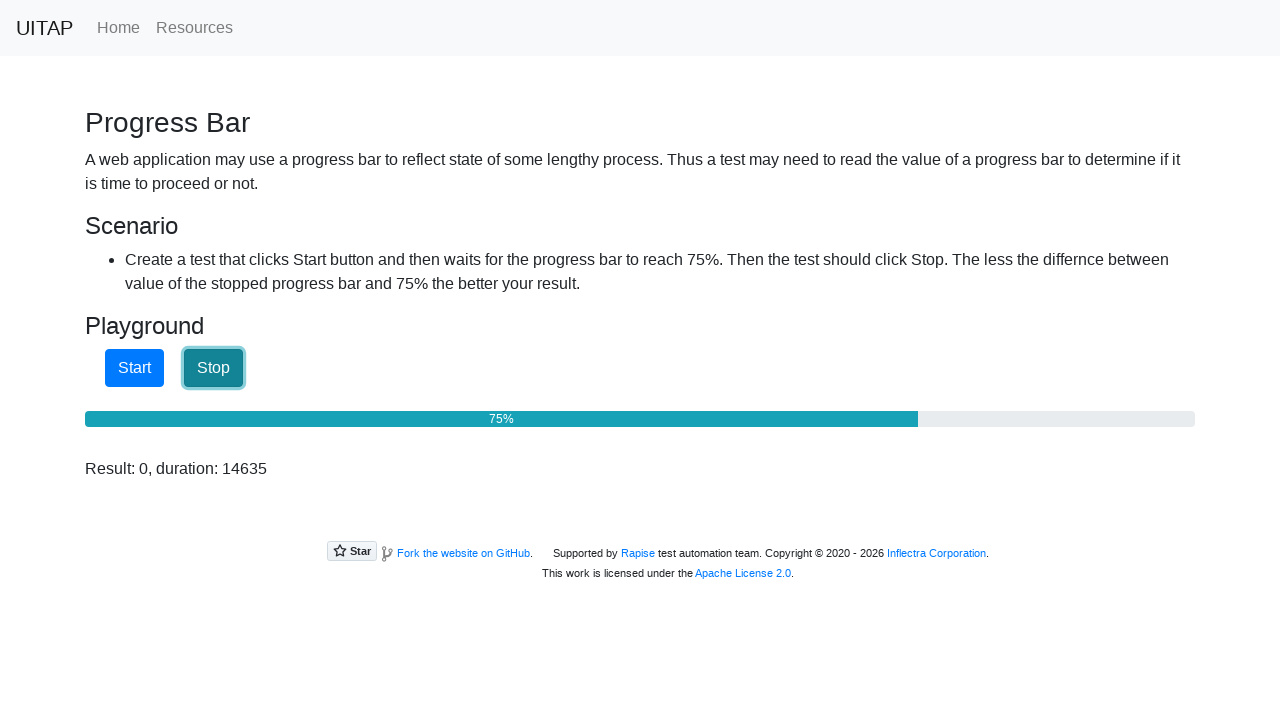

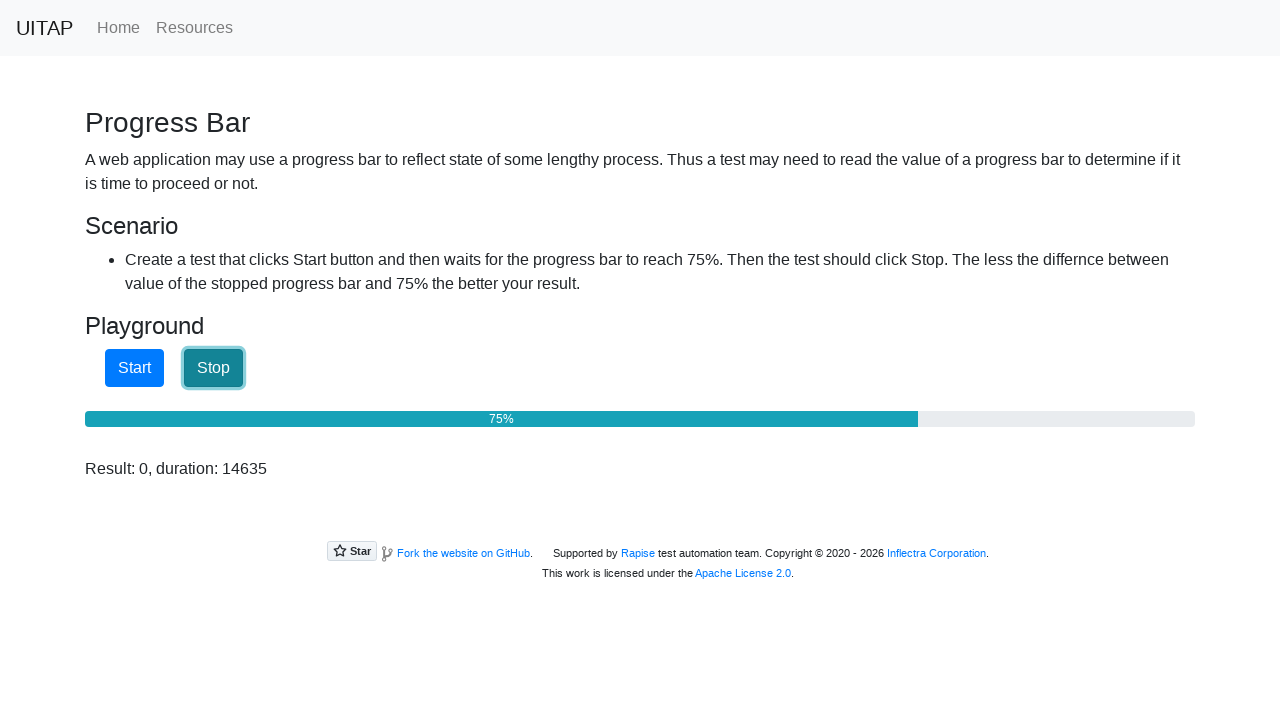